Tests a complete flight booking flow on BlazeDemo: selects departure and destination cities, finds flights, selects a flight option, fills out the purchase form with passenger and payment details, and completes the booking.

Starting URL: https://blazedemo.com/

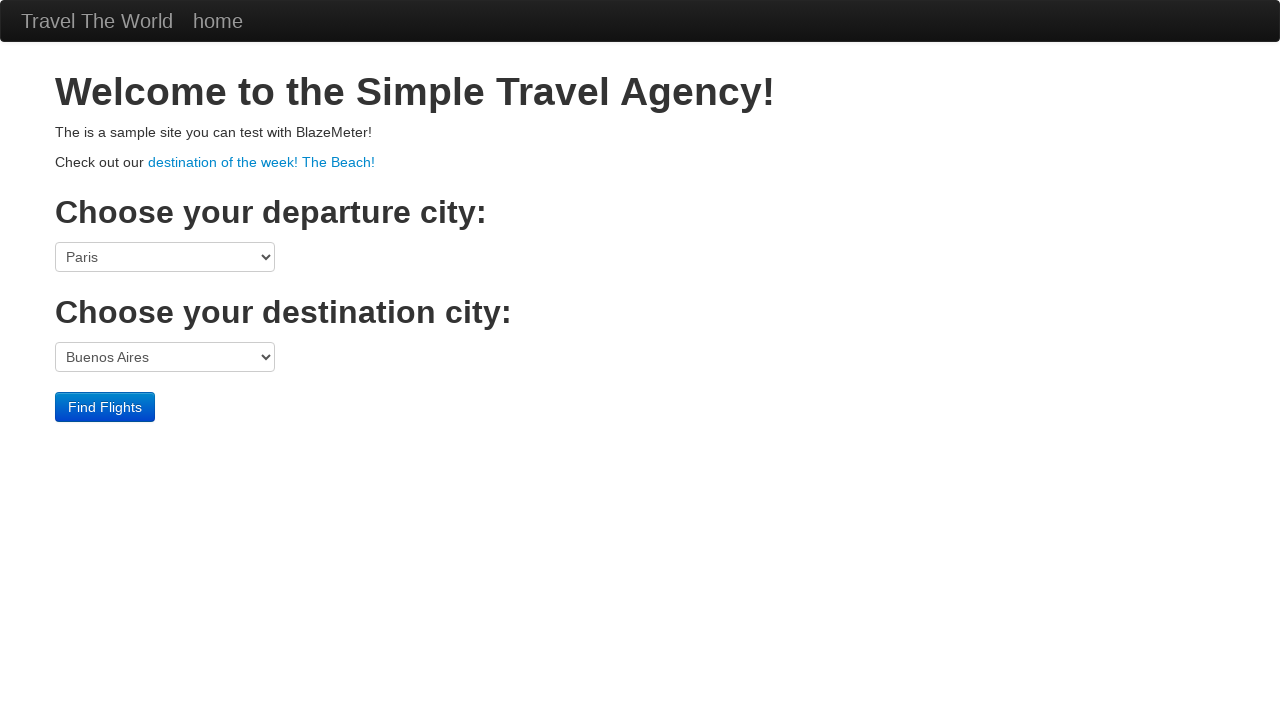

Selected Portland as departure city on select[name='fromPort']
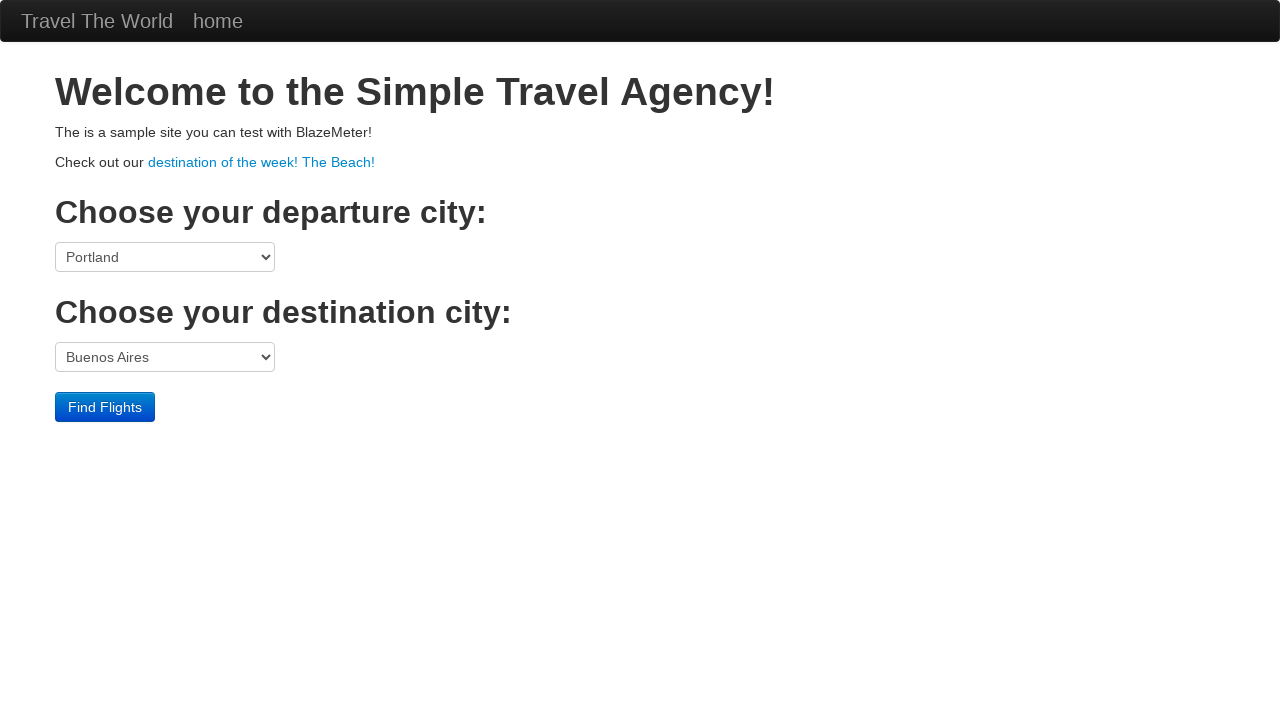

Selected London as destination city on select[name='toPort']
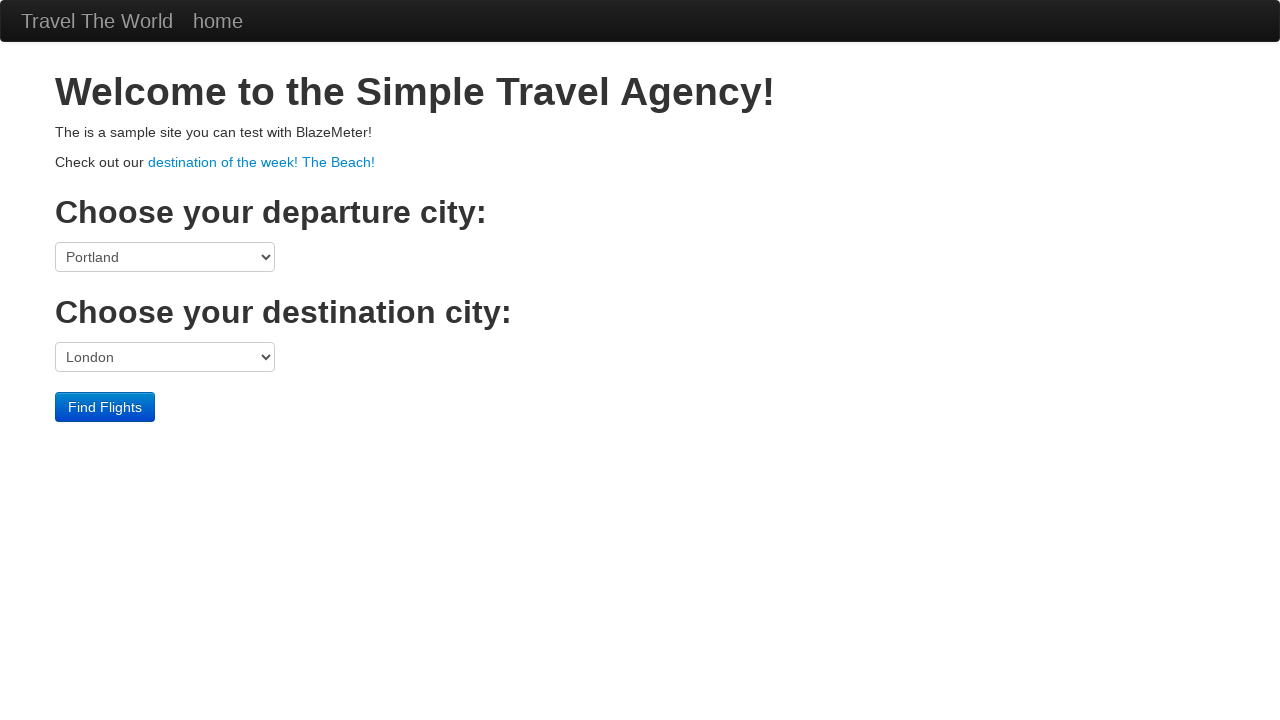

Clicked Find Flights button at (105, 407) on input[value='Find Flights']
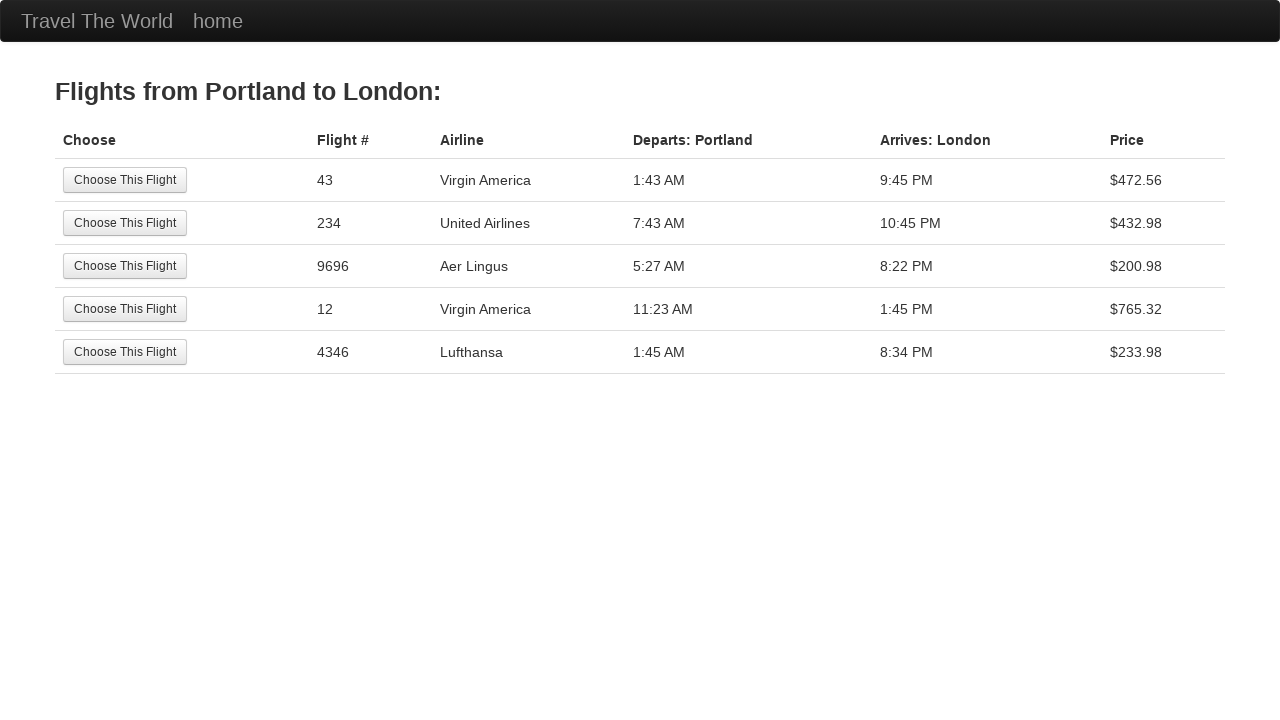

Flight results table loaded
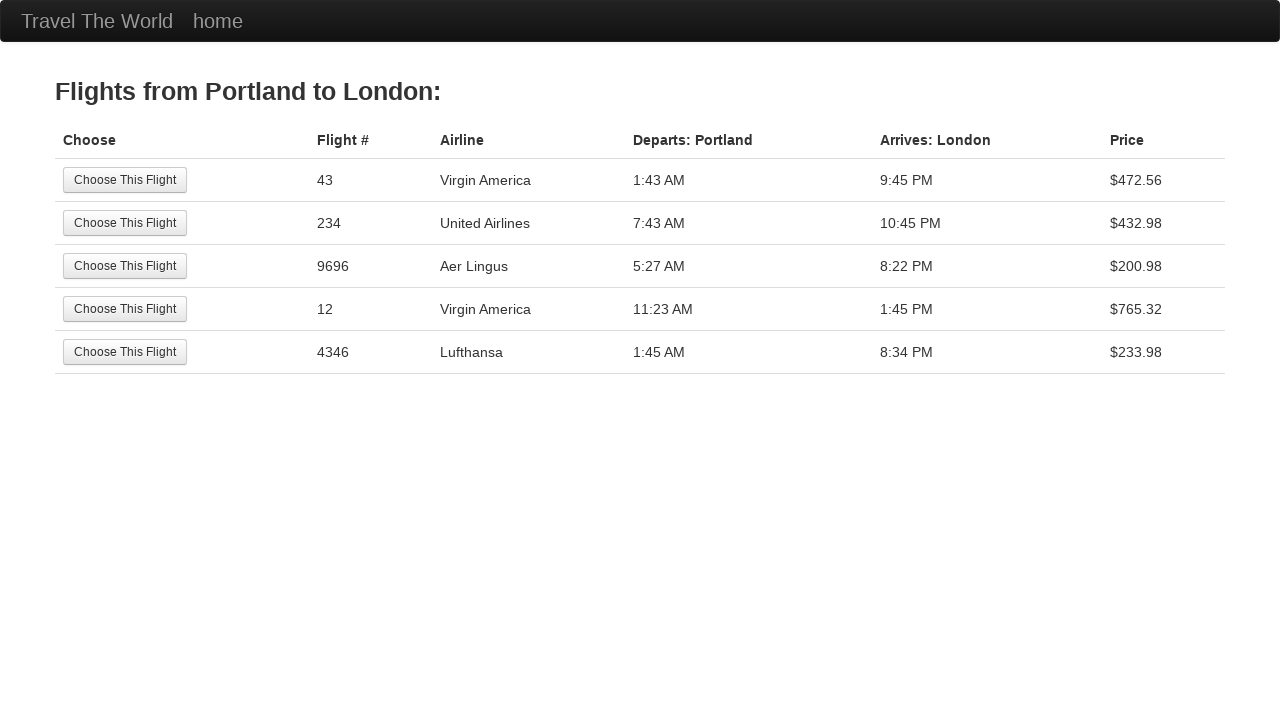

Selected the third flight option at (125, 266) on xpath=//tbody/tr[3]/td[1]/input[1]
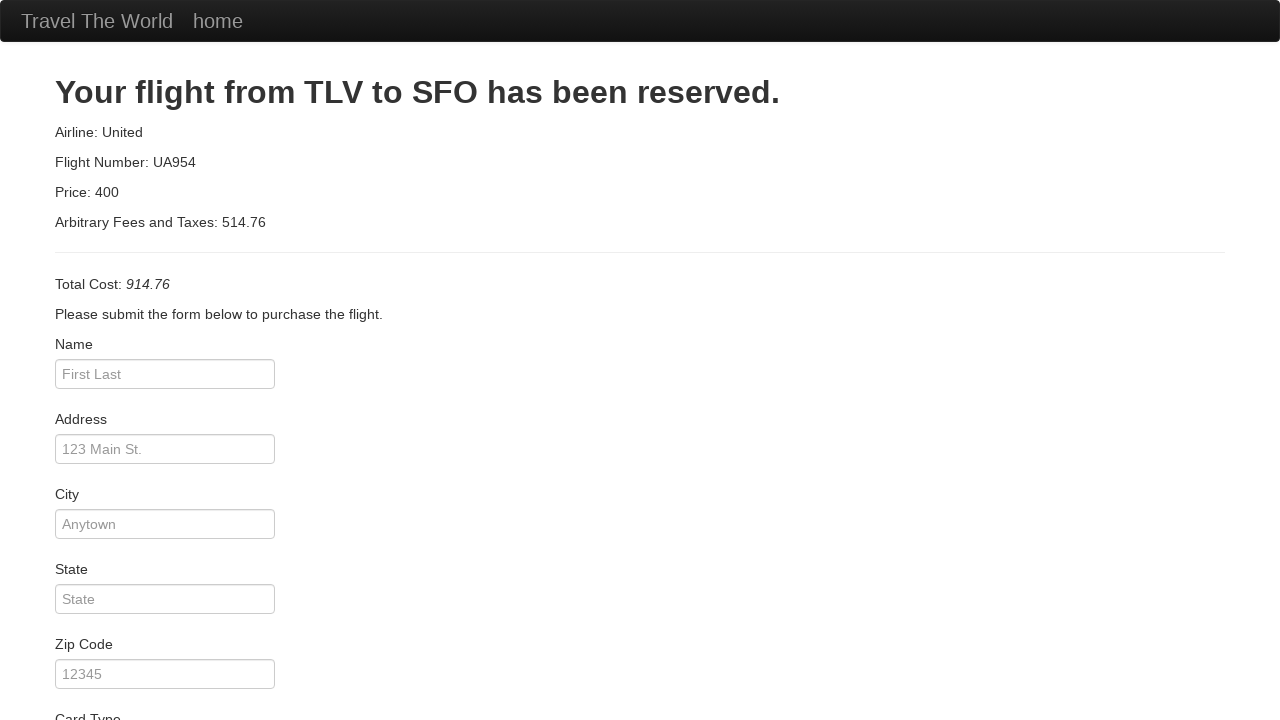

Purchase form loaded
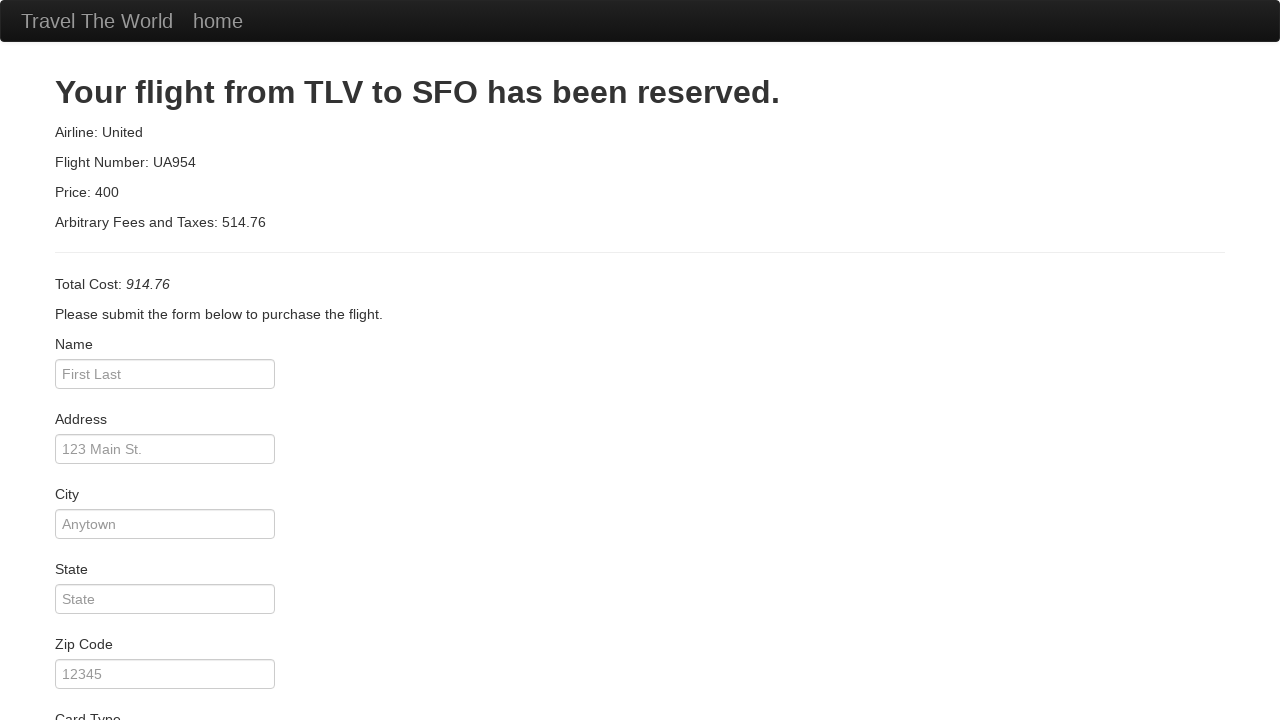

Filled passenger name as Jason on #inputName
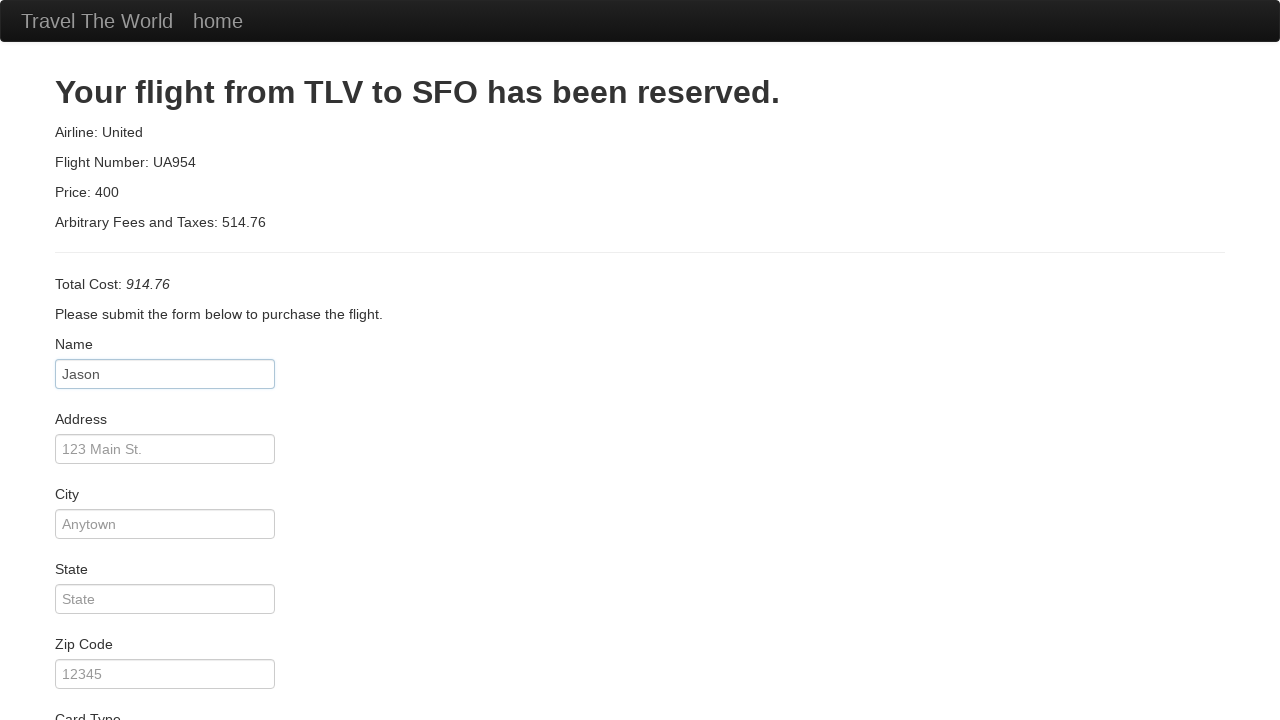

Filled address as 123 Main street on #address
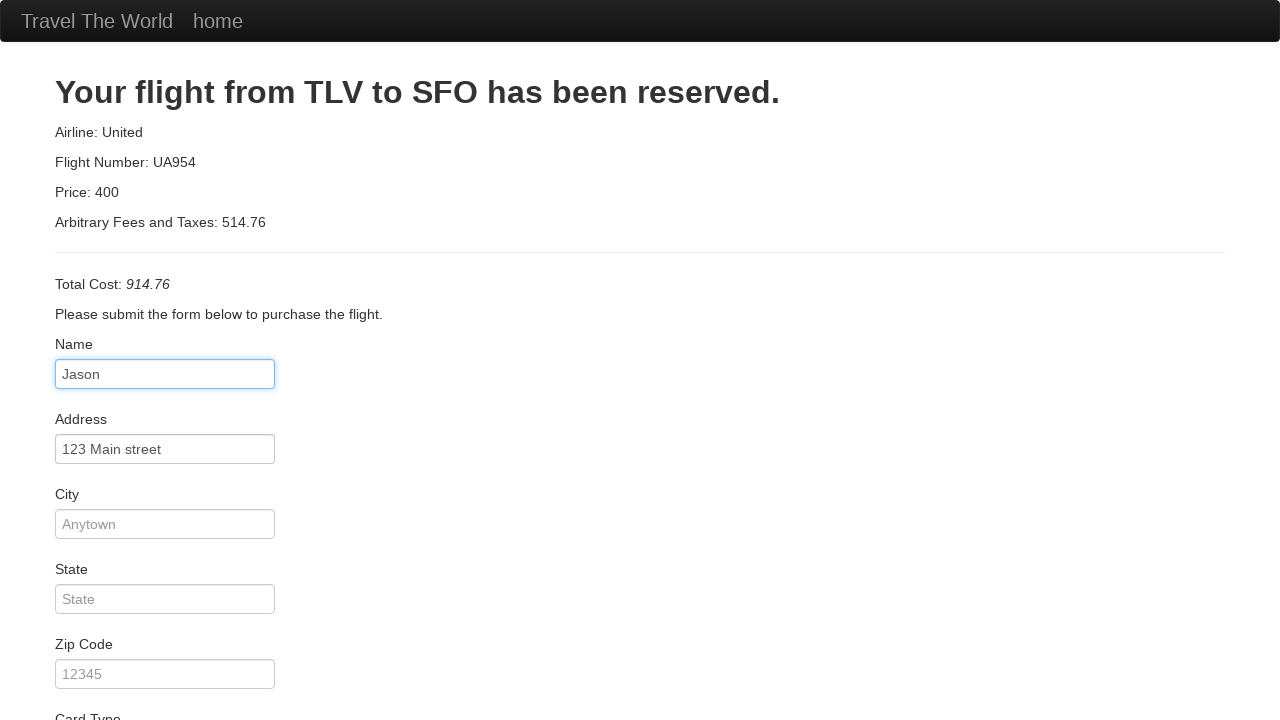

Filled city as Down town on #city
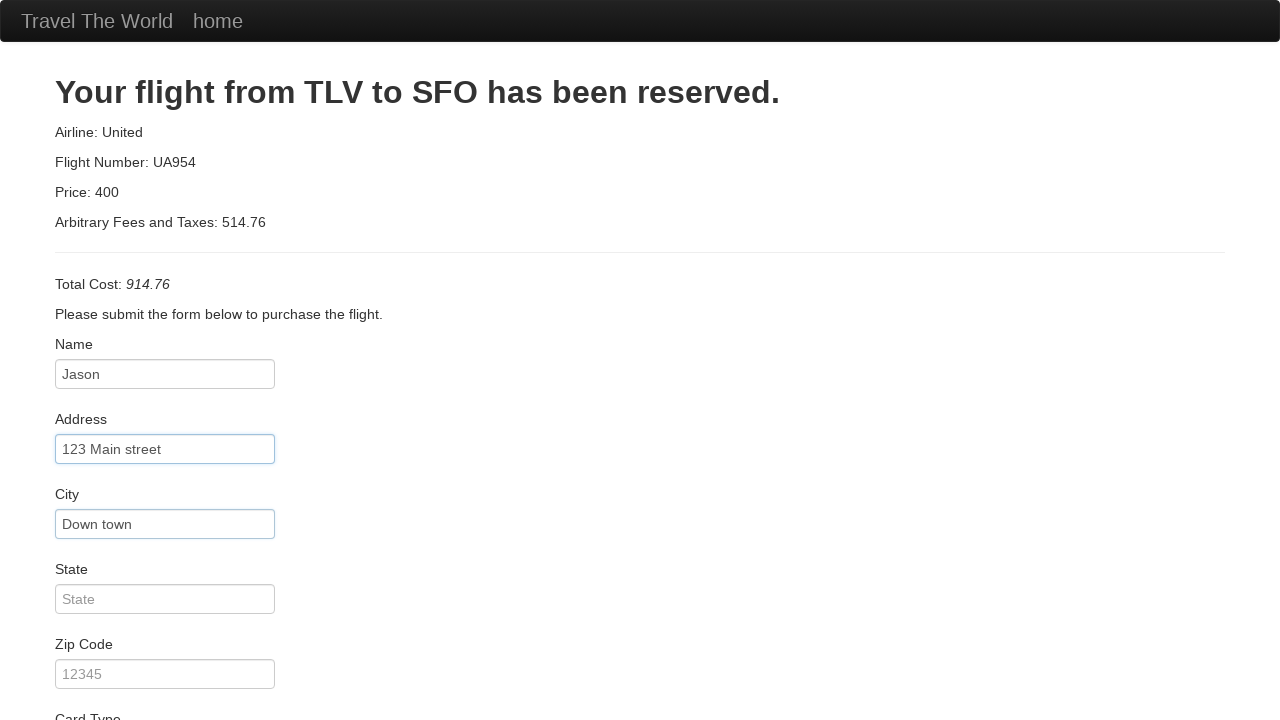

Filled state as XYZ on #state
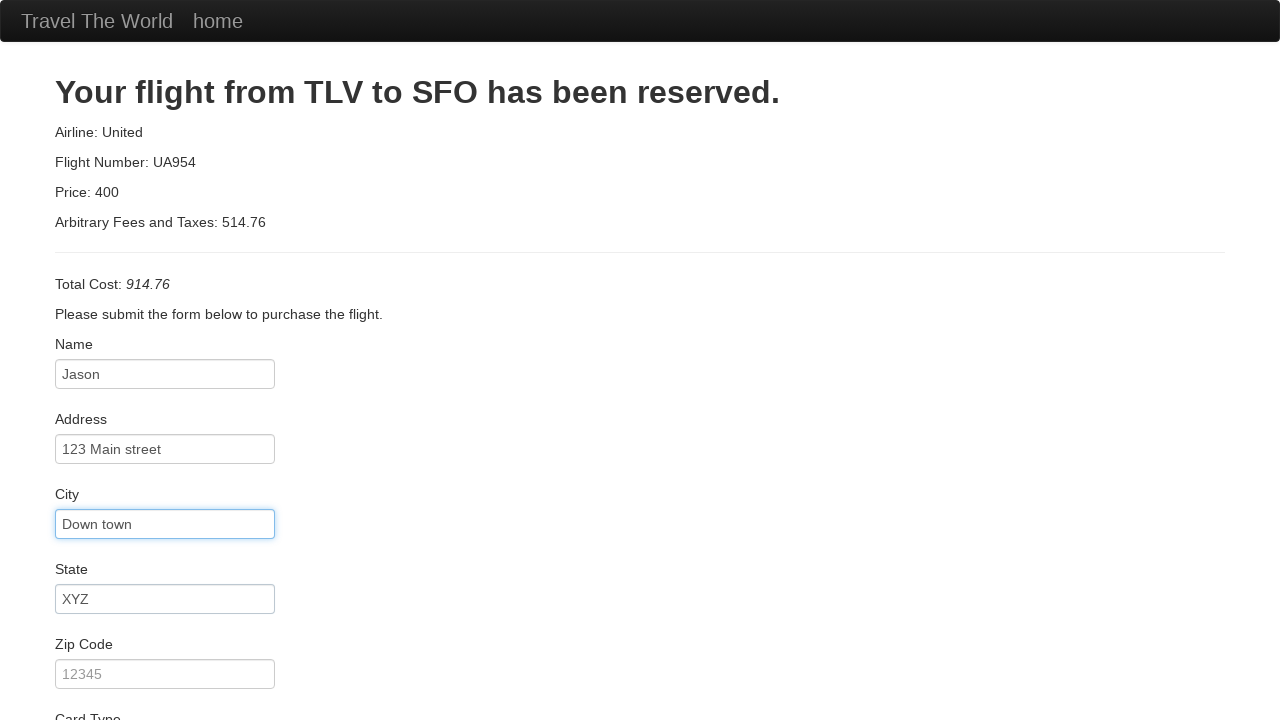

Filled zip code as 12345 on #zipCode
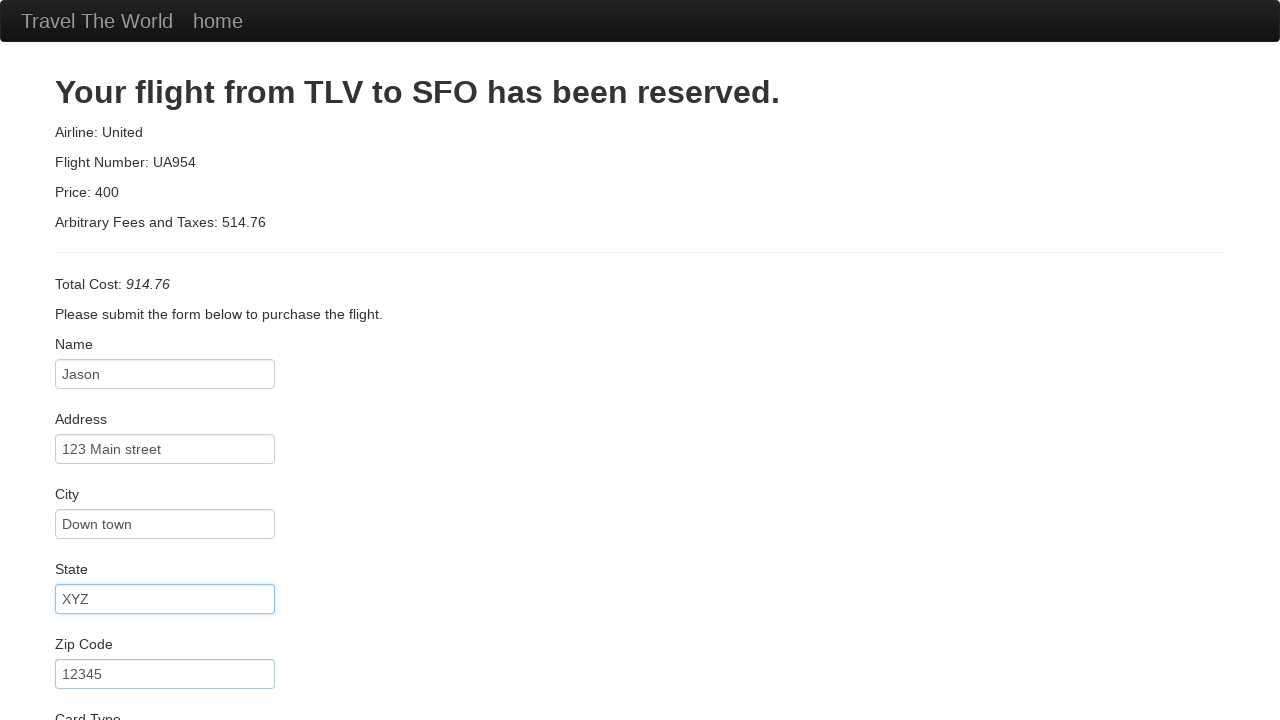

Selected American Express as card type on #cardType
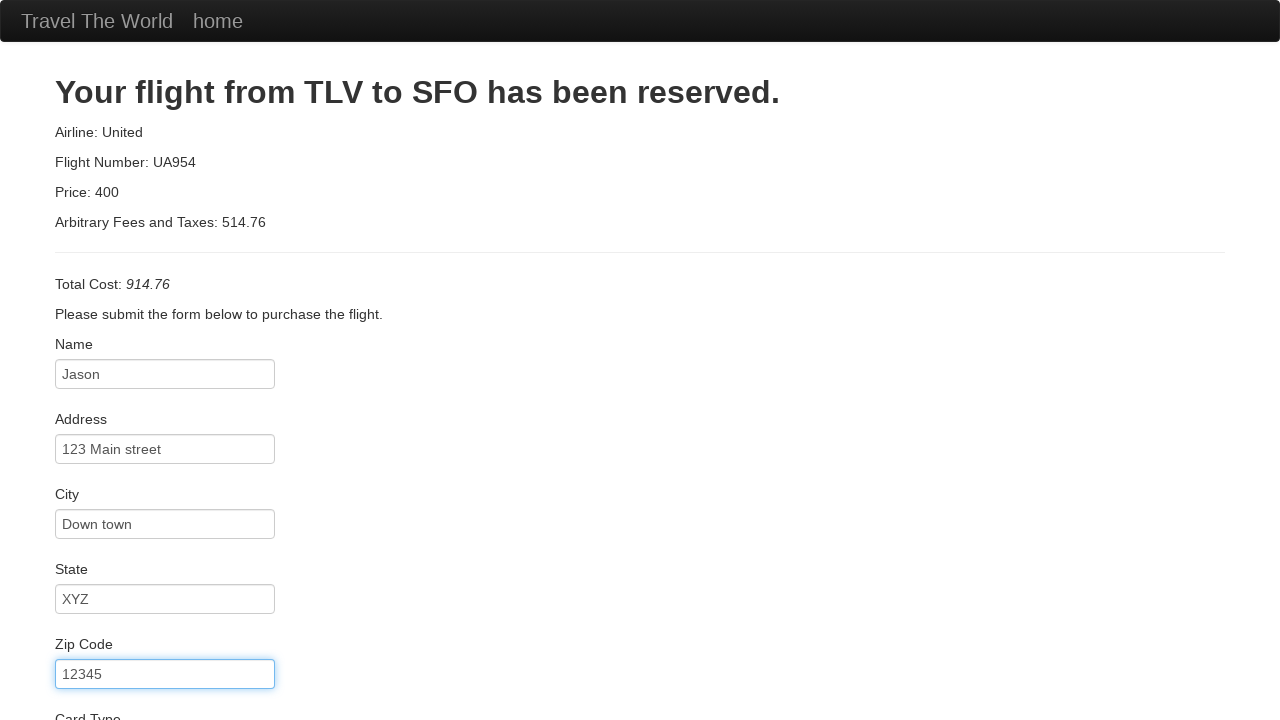

Filled credit card number on #creditCardNumber
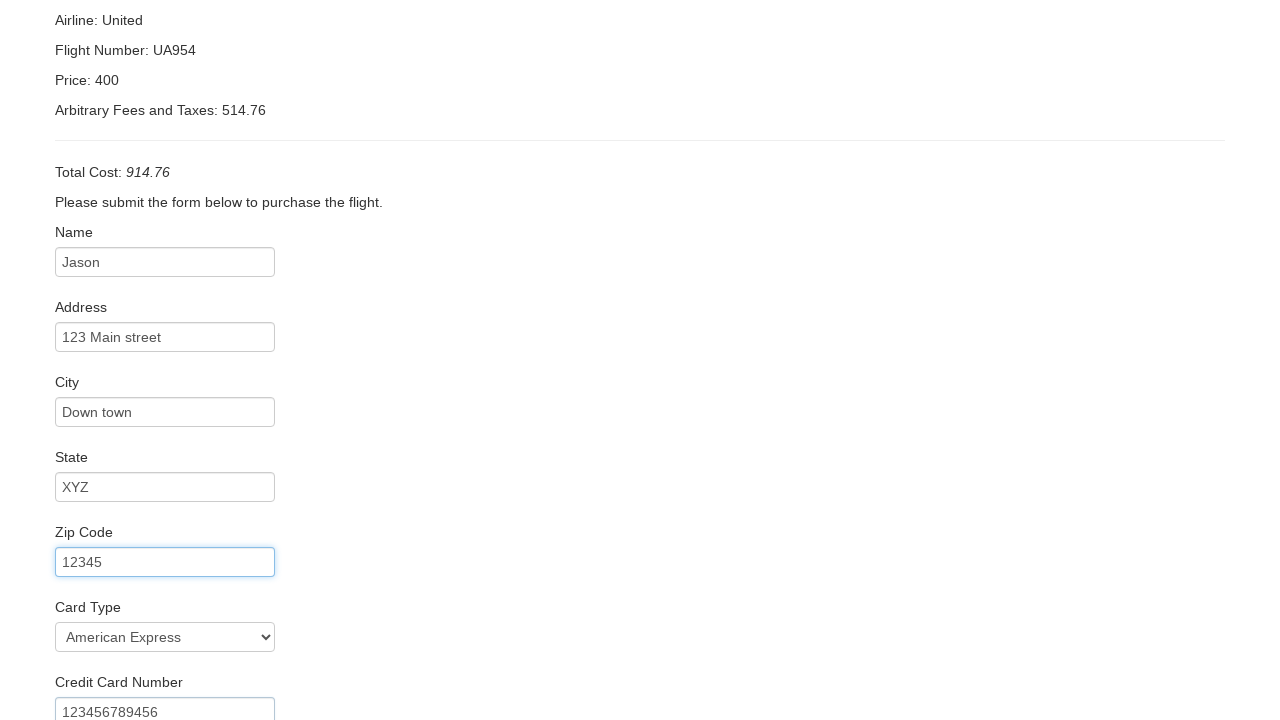

Filled name on card as Jason on #nameOnCard
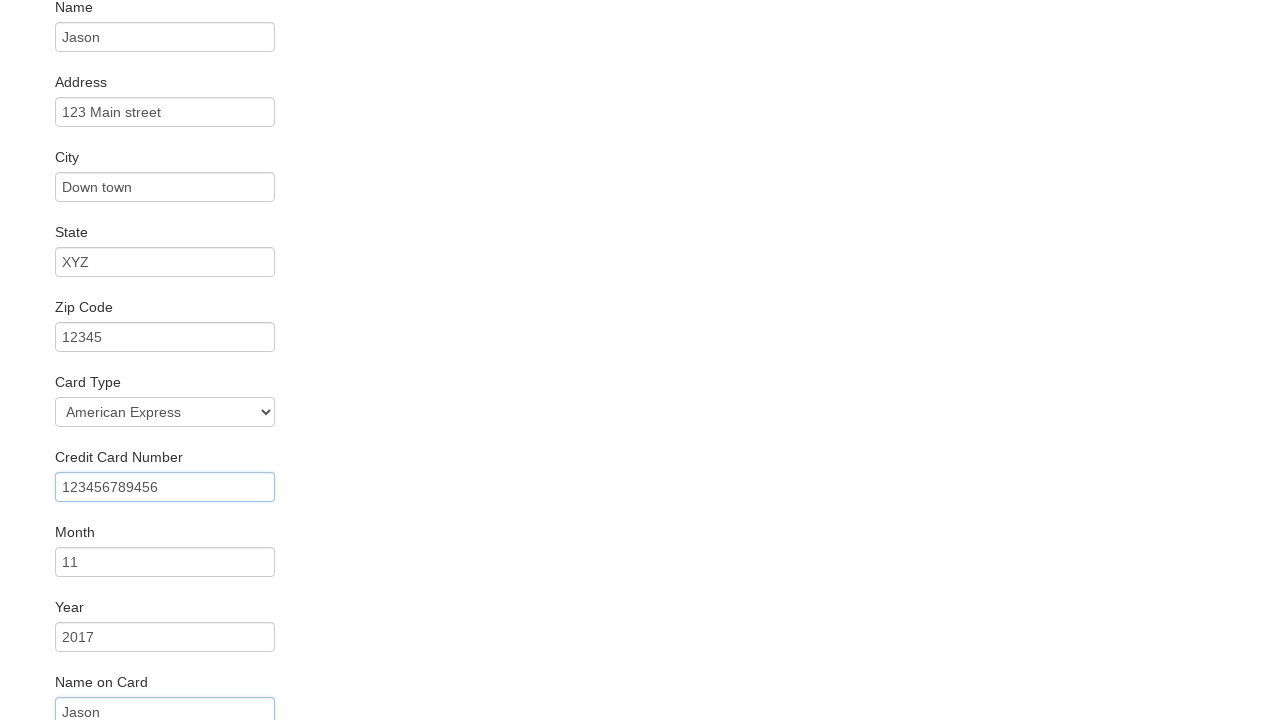

Clicked Purchase Flight button at (118, 685) on input[value='Purchase Flight']
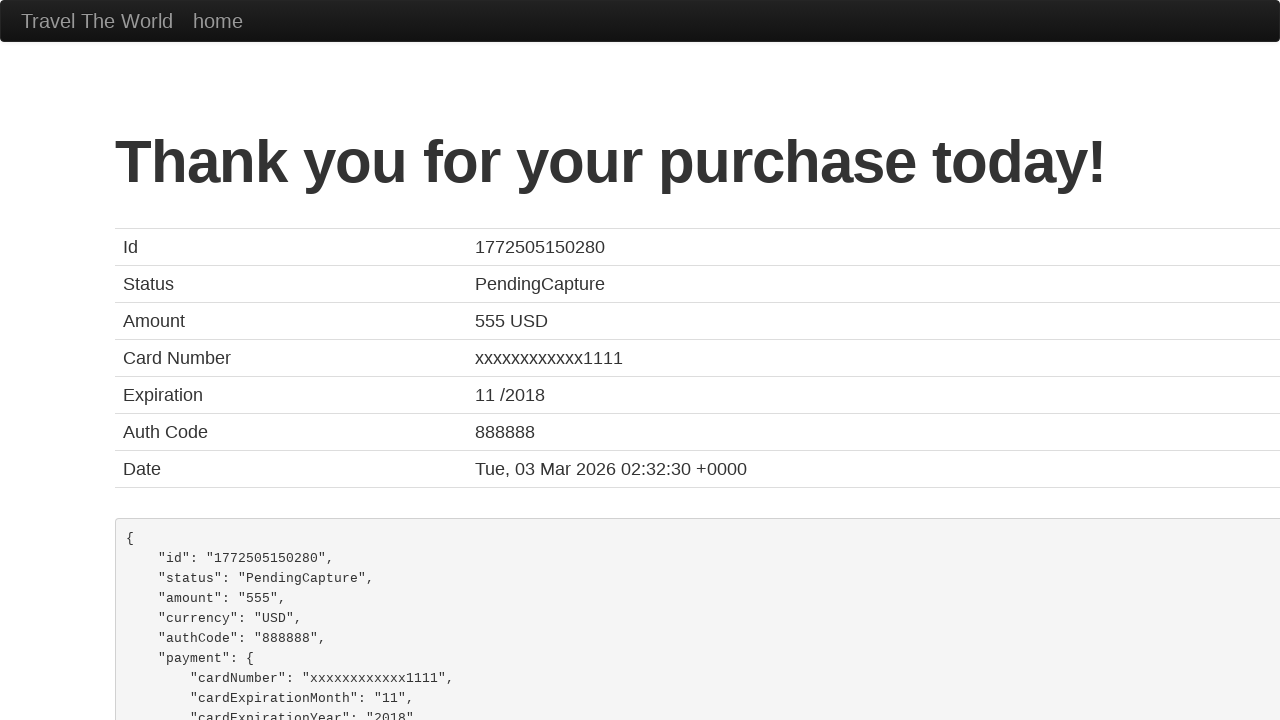

Flight booking completed successfully - confirmation message displayed
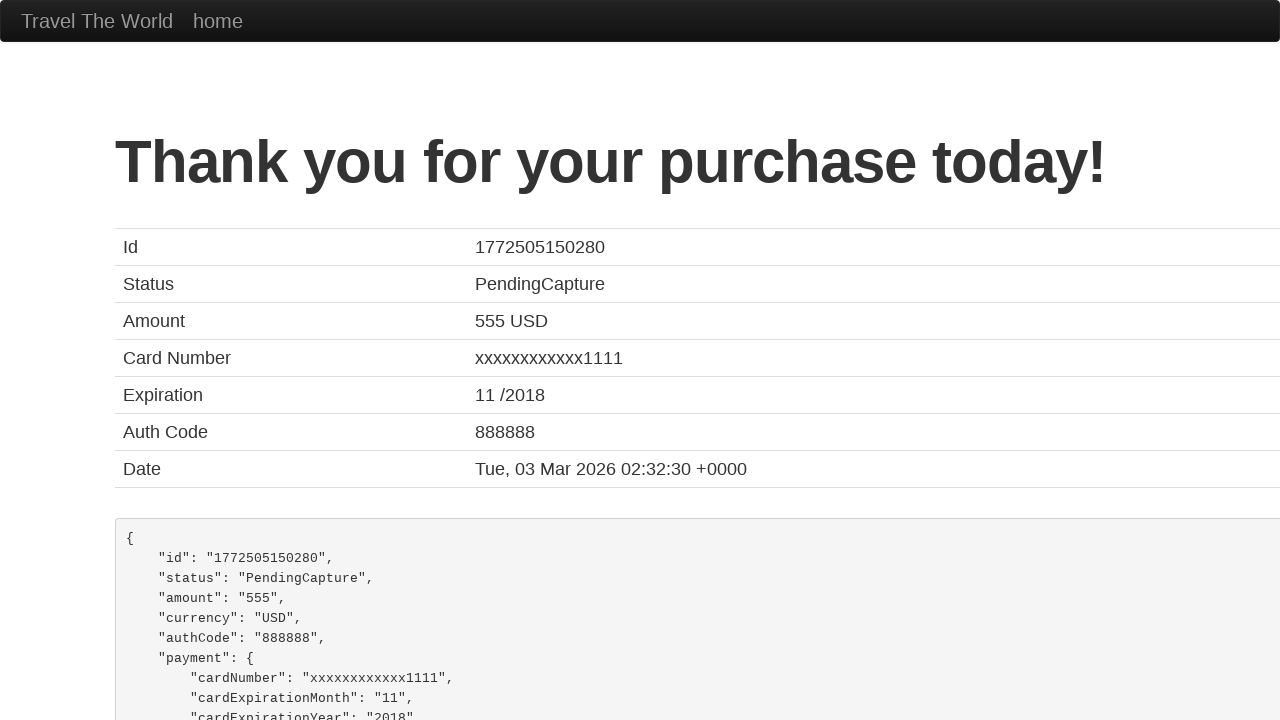

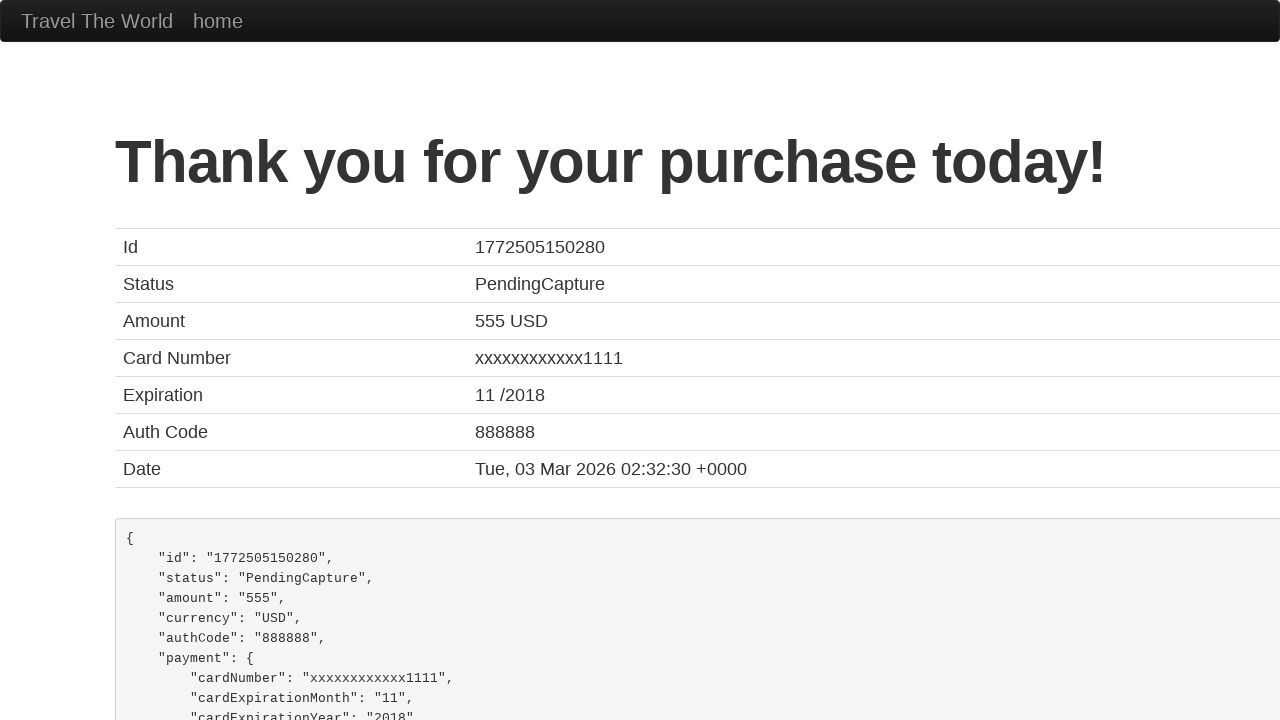